Tests data table sorting in ascending order by clicking the dues column header and verifying the values are sorted correctly (table without semantic class attributes)

Starting URL: http://the-internet.herokuapp.com/tables

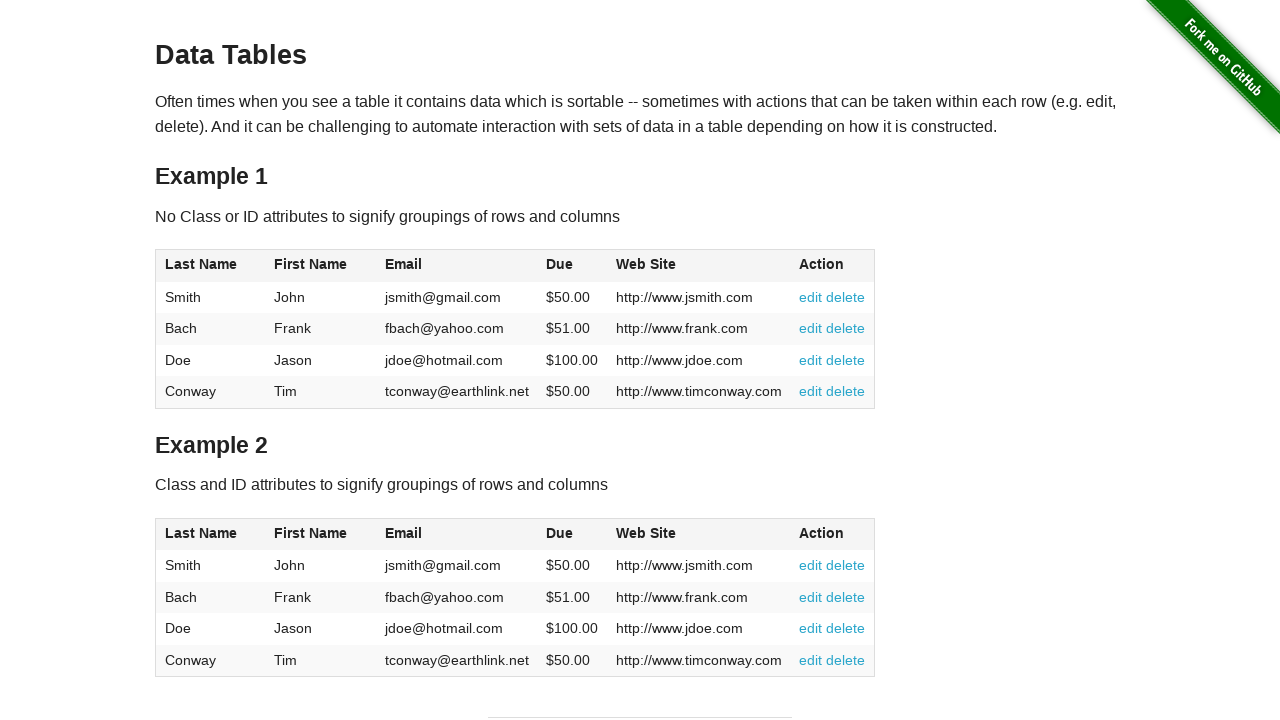

Clicked dues column header to sort in ascending order at (572, 266) on #table1 thead tr th:nth-of-type(4)
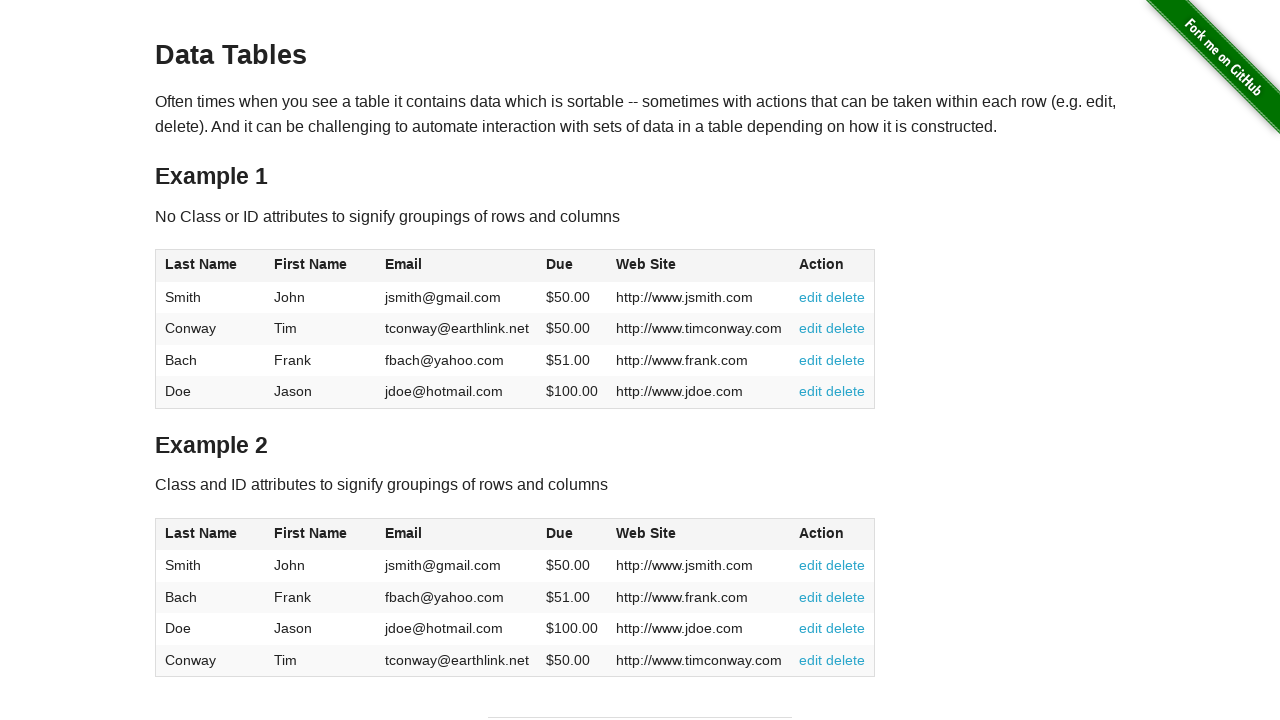

Table data loaded after sorting by dues column
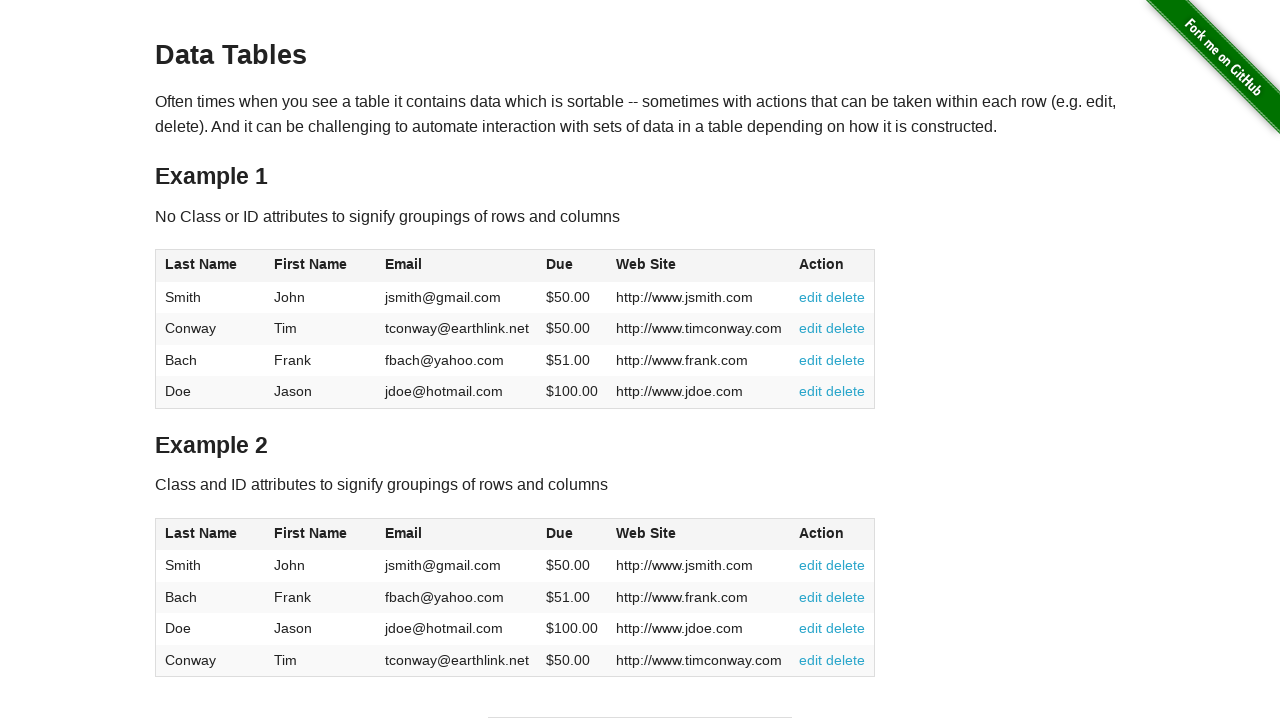

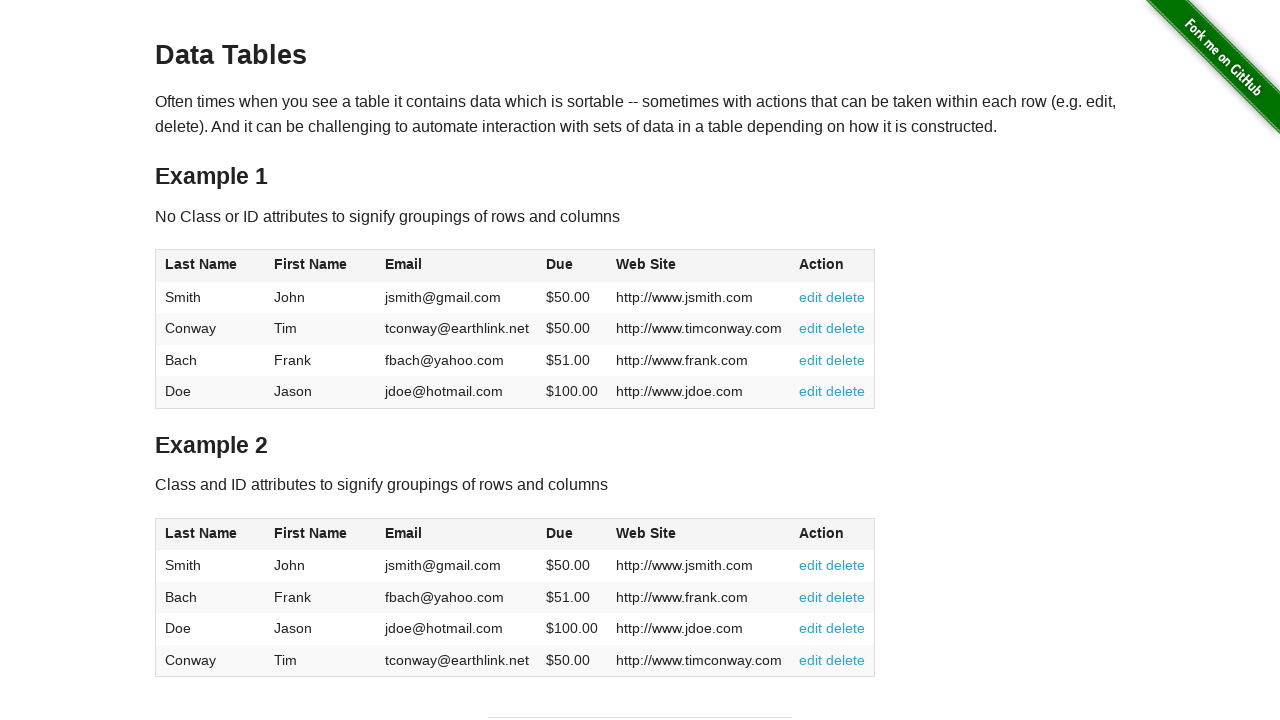